Tests file upload functionality on Herokuapp by uploading a file and verifying the success message and uploaded filename

Starting URL: https://the-internet.herokuapp.com/upload

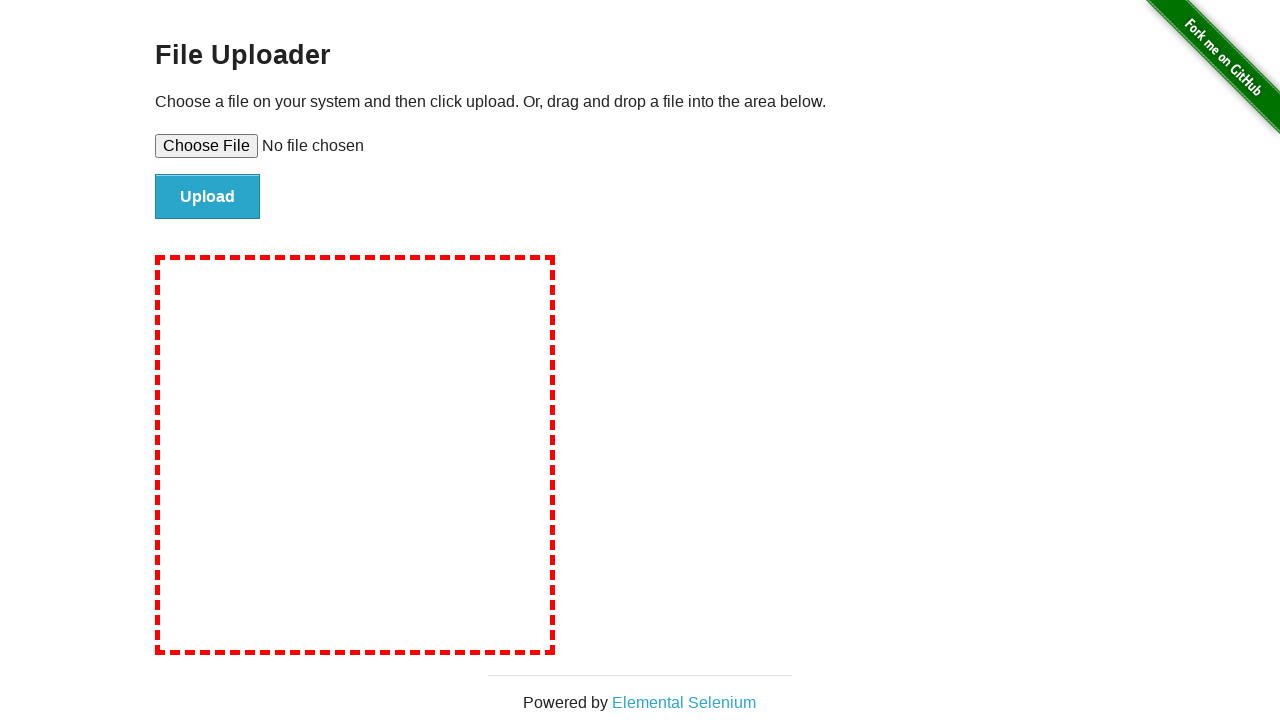

Created temporary test file for upload
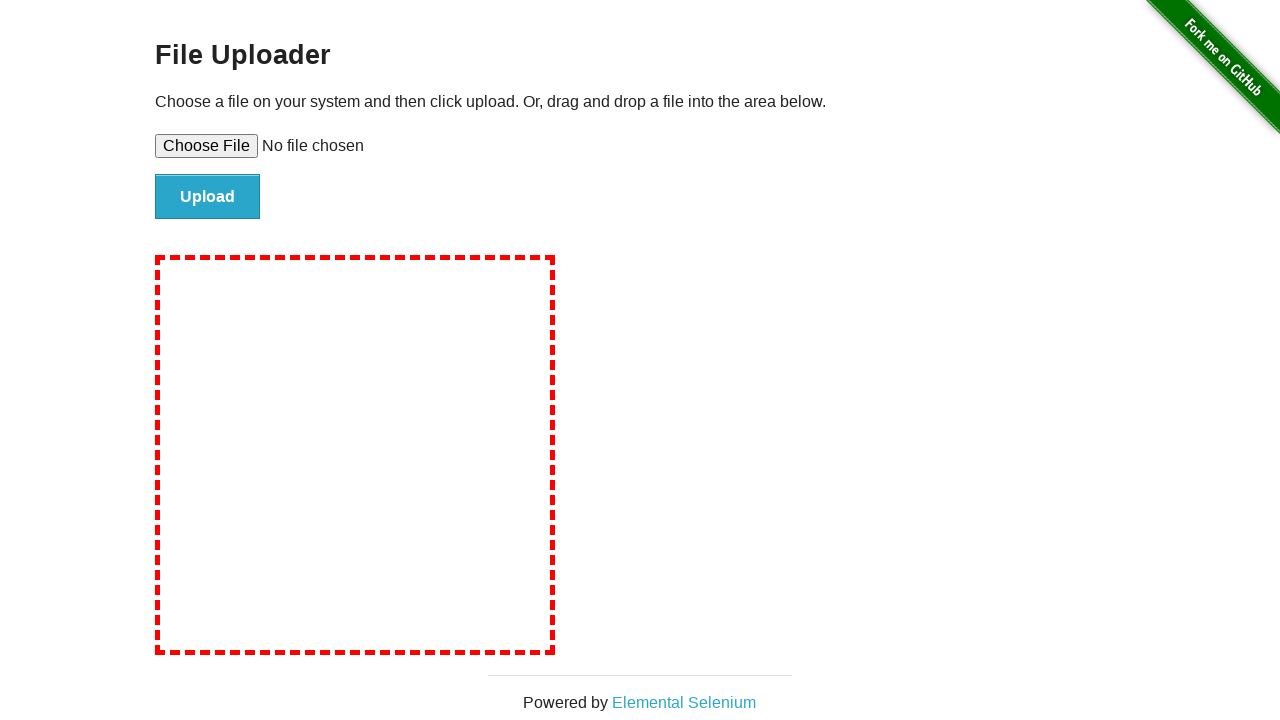

Set input file to upload temporary test file
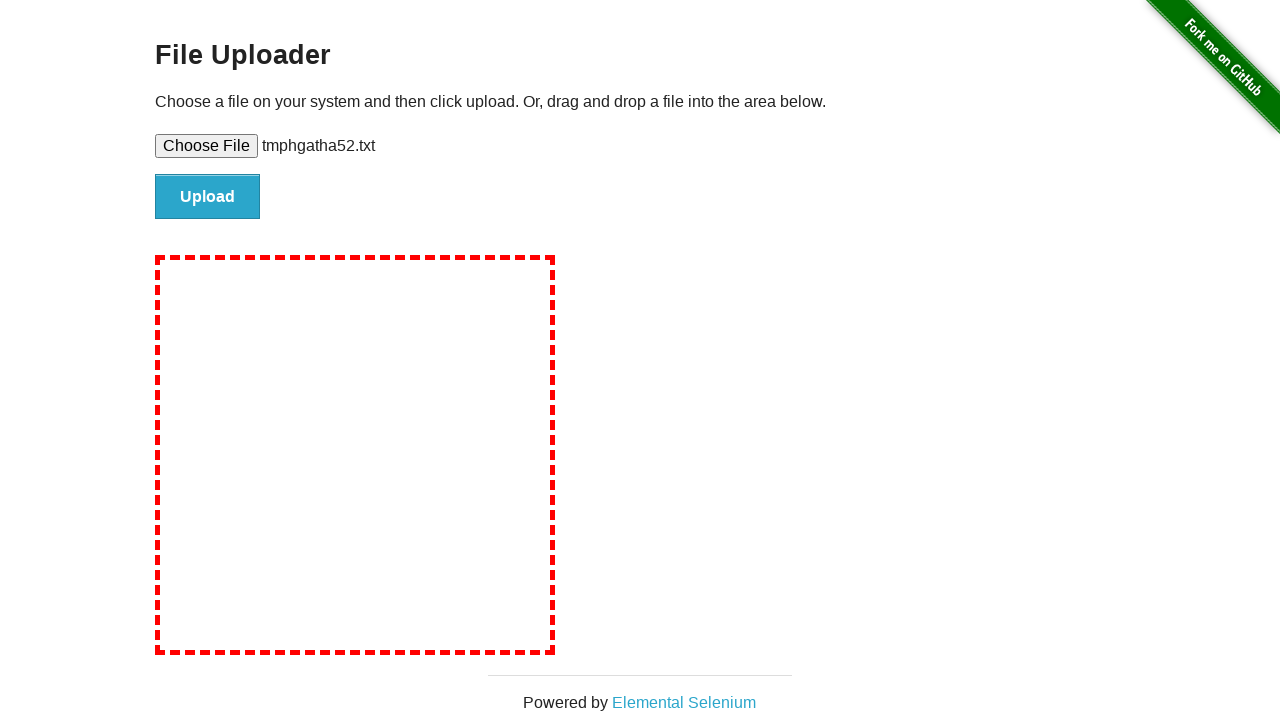

Clicked file submit button at (208, 197) on #file-submit
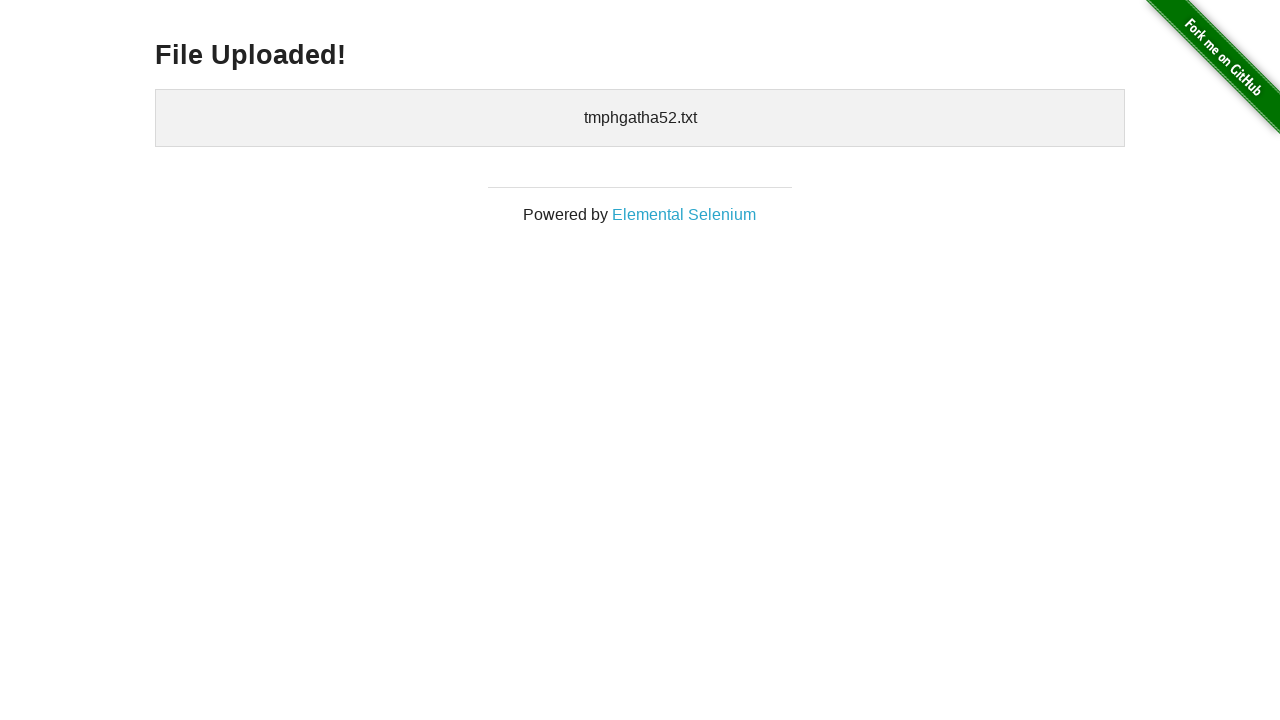

Success header appeared after file upload
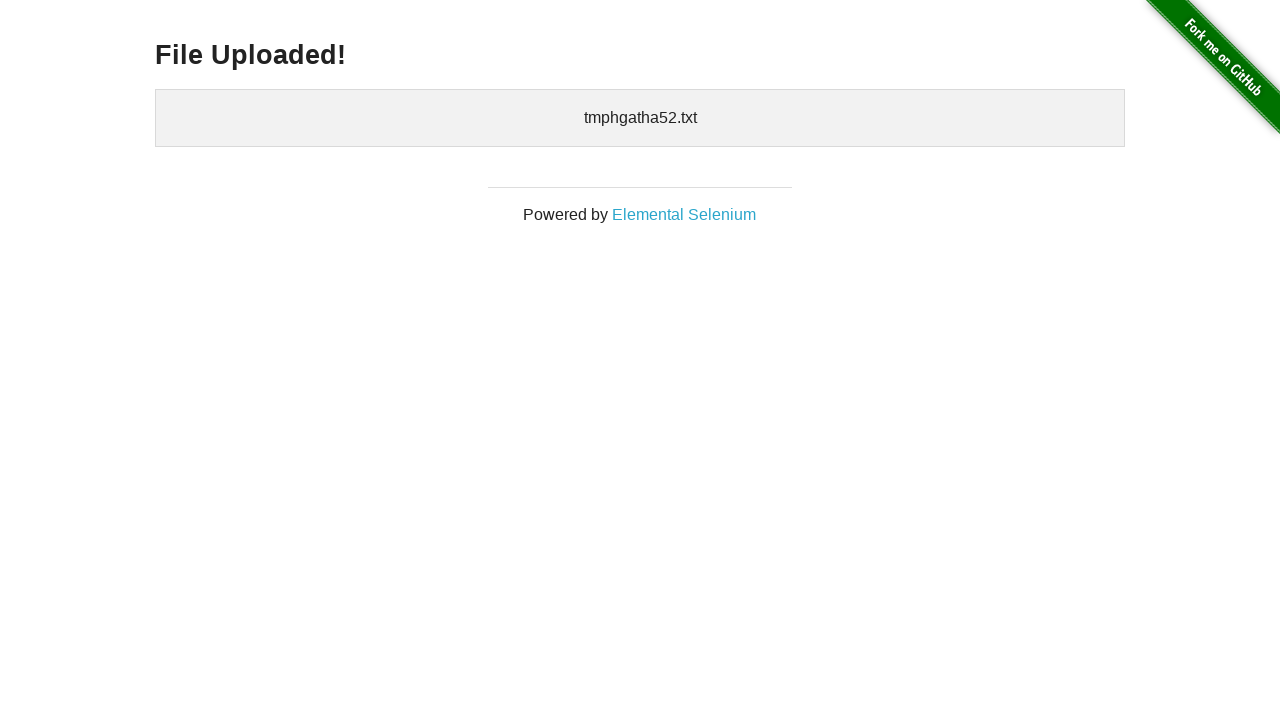

Verified success message 'File Uploaded!' is displayed
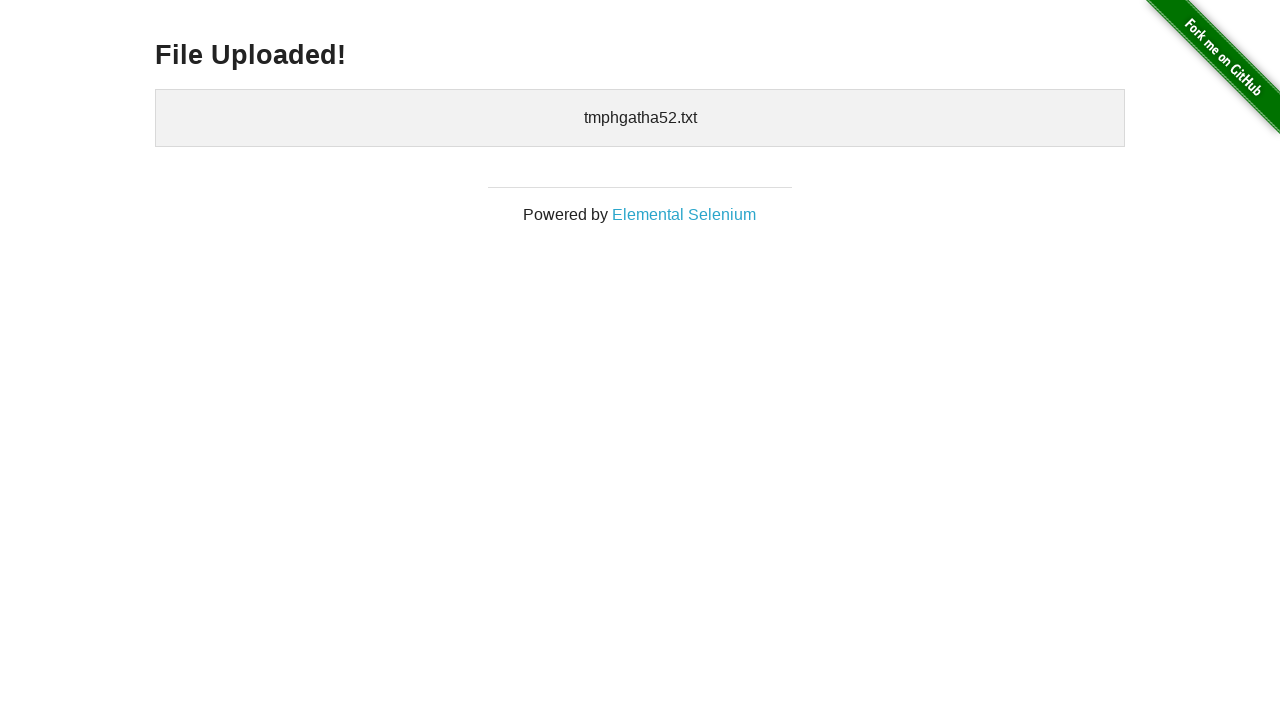

Verified uploaded filename is displayed in success page
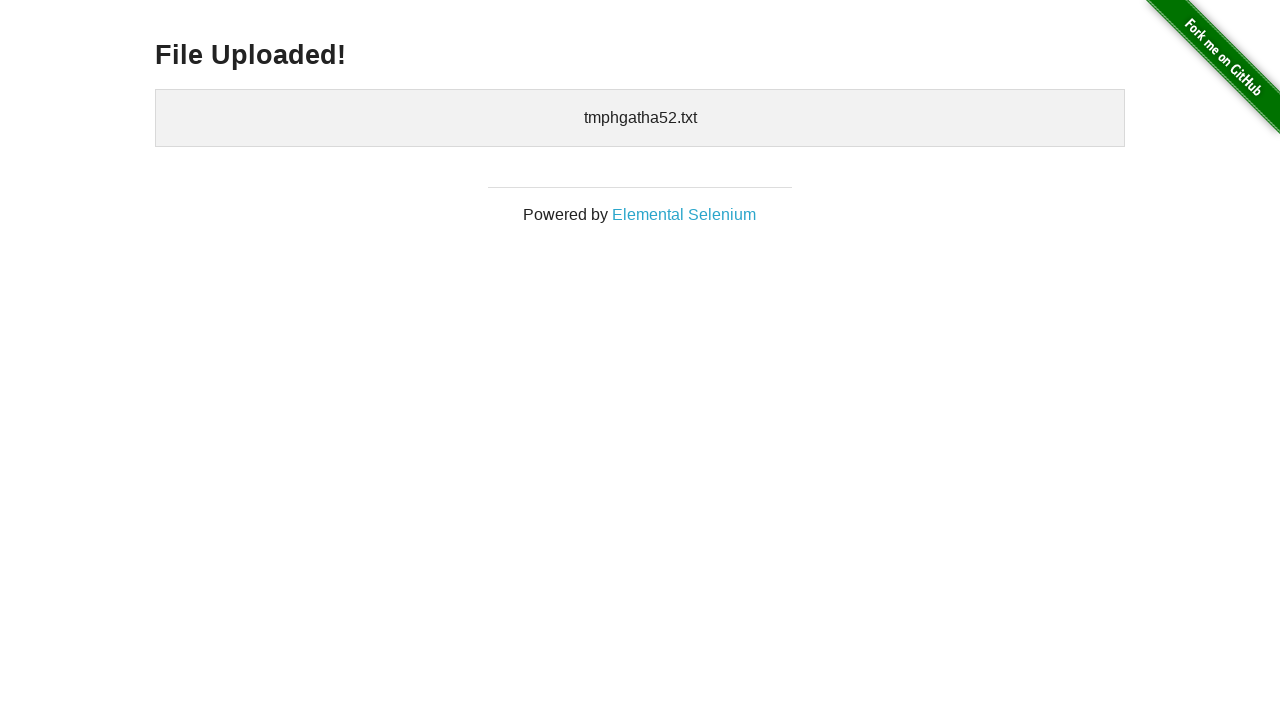

Cleaned up temporary test file
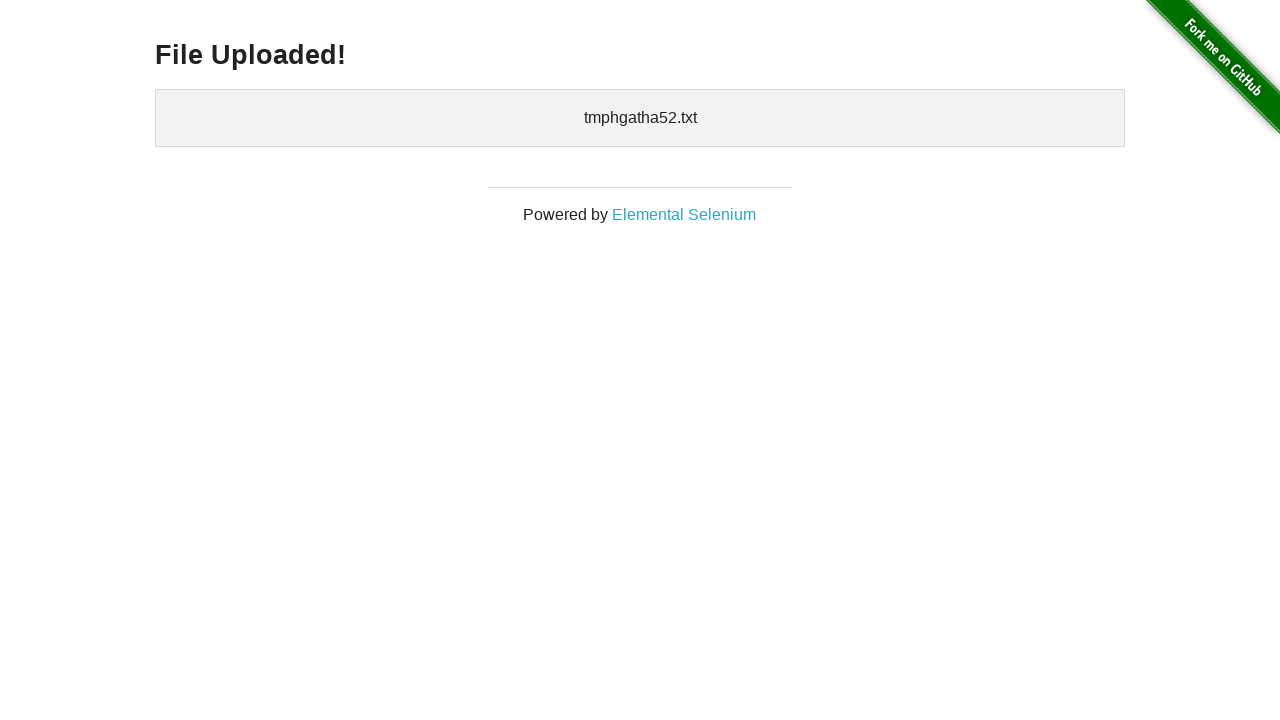

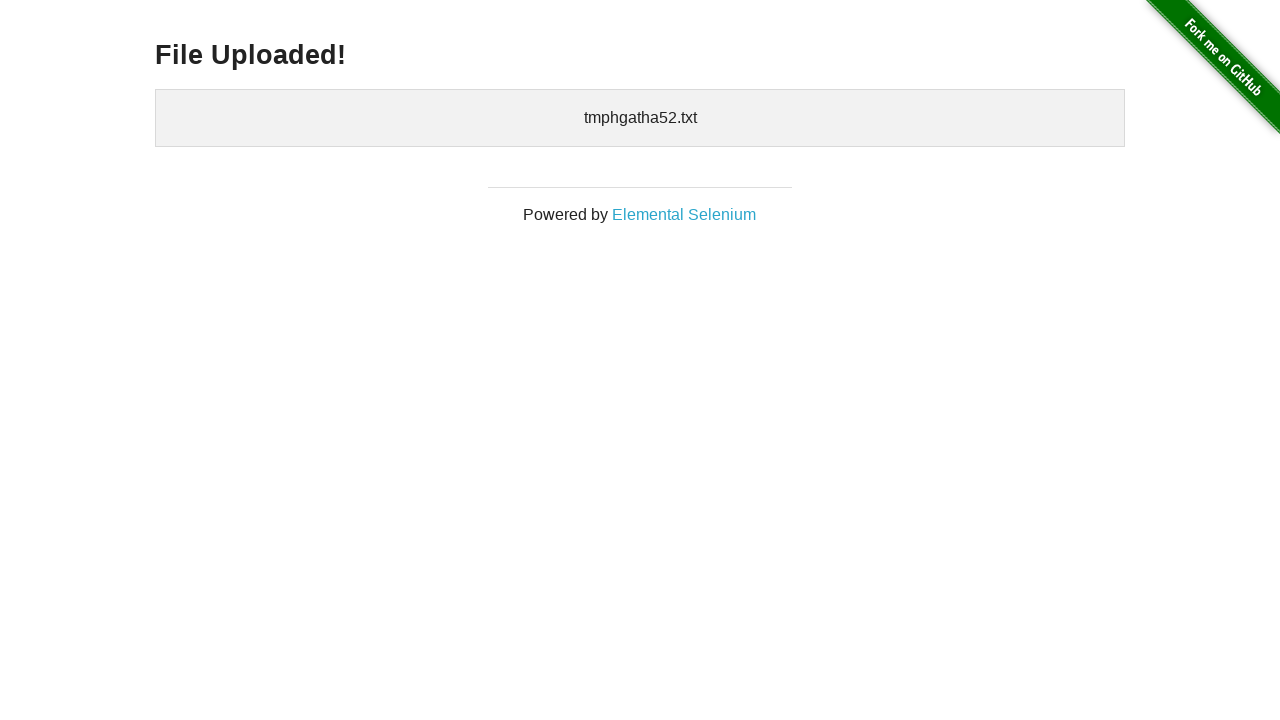